Tests that clicking the Due column header sorts the table data in ascending order by verifying the extracted values match a sorted list.

Starting URL: http://the-internet.herokuapp.com/tables

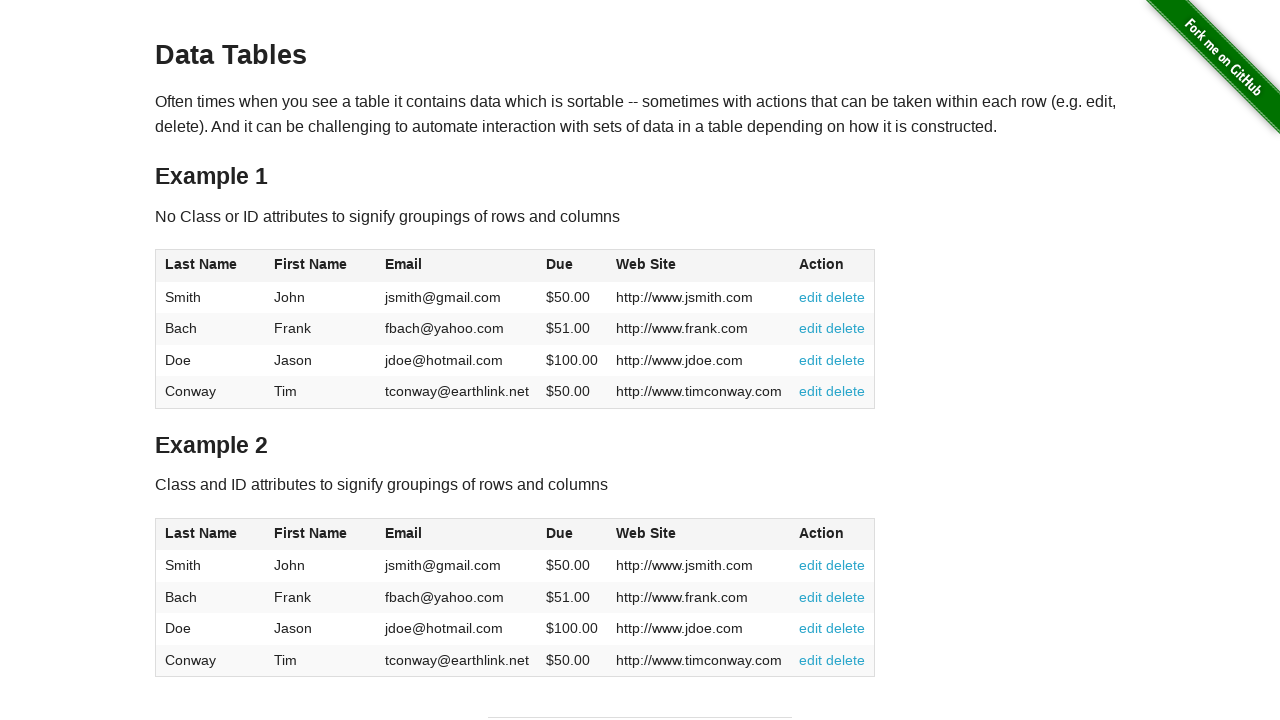

Clicked Due column header to sort in ascending order at (572, 266) on #table1 thead tr th:nth-child(4)
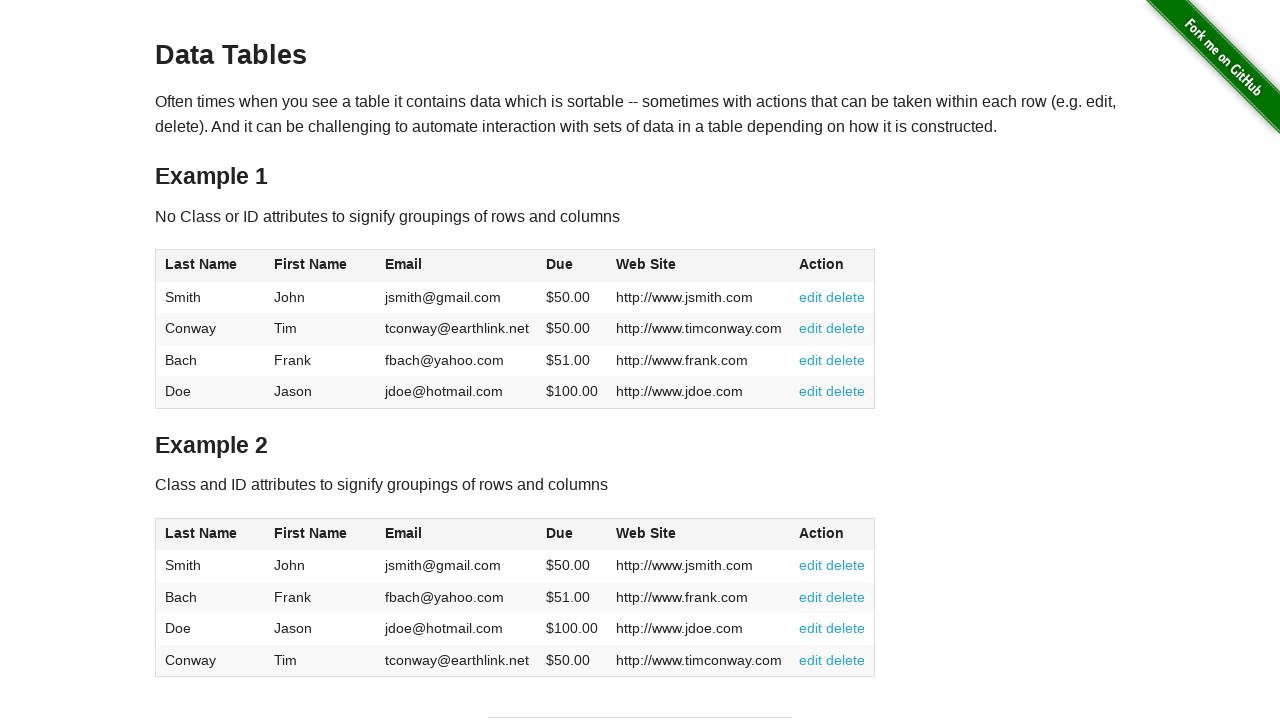

Waited for Due column values to load
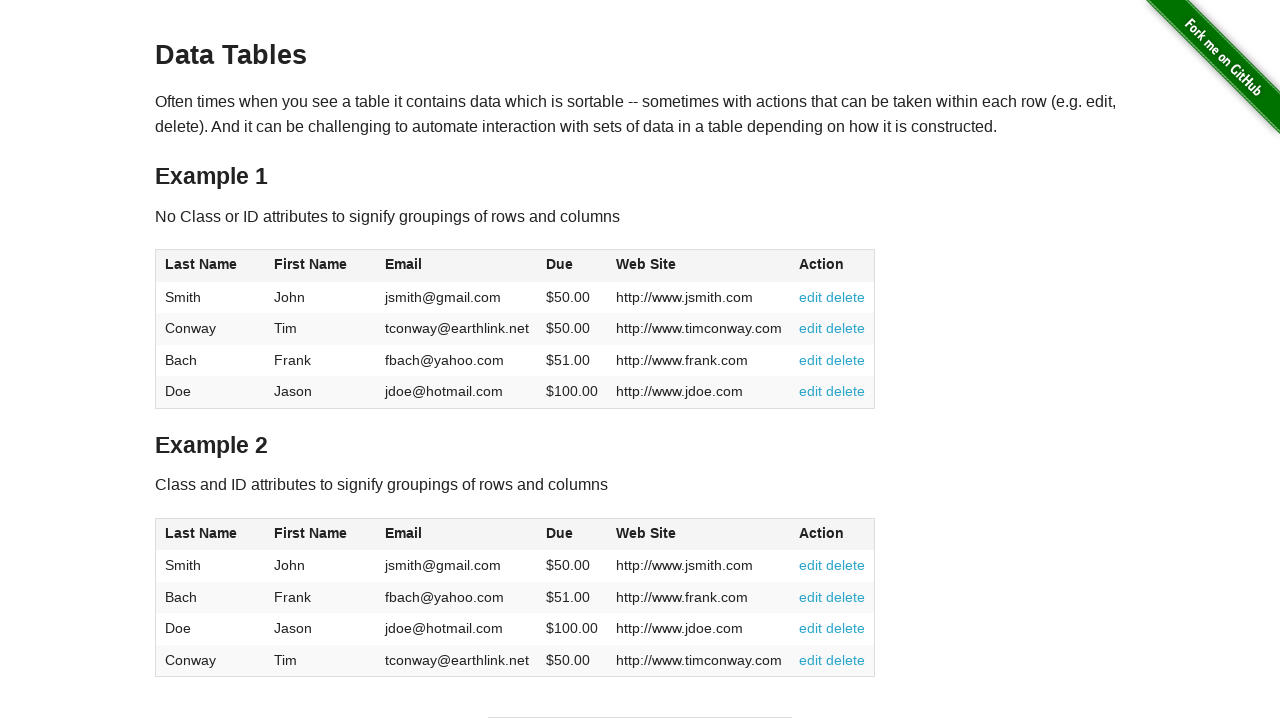

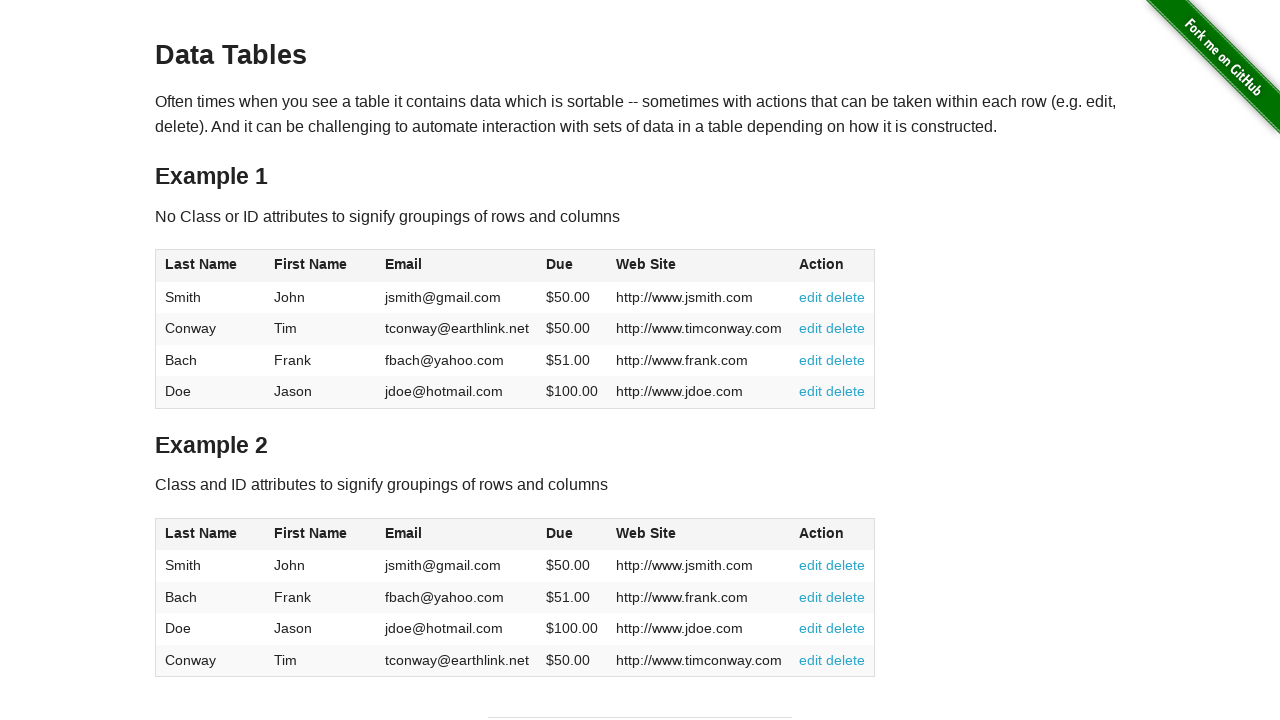